Tests the complete flight booking flow on BlazeDemo by selecting departure and destination cities, choosing a flight, filling in passenger information (name, address, city, state, zip code), and completing the purchase.

Starting URL: https://blazedemo.com/

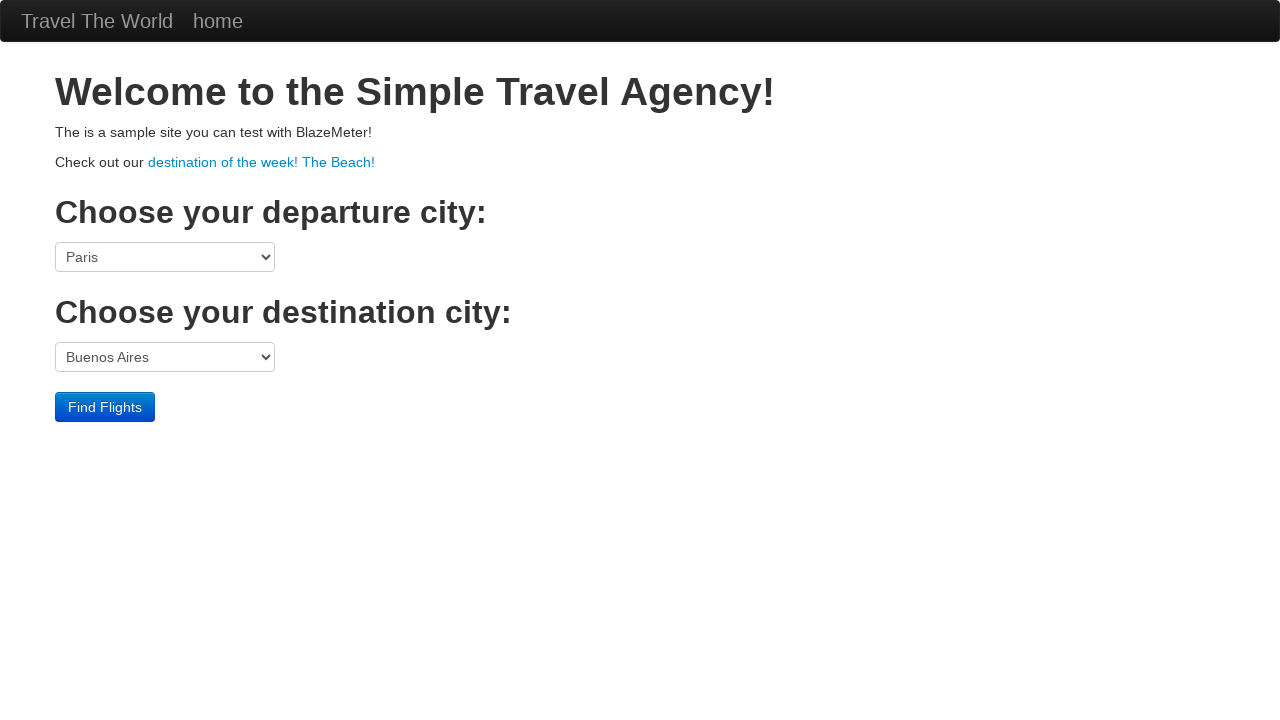

Selected Boston as departure city on select[name='fromPort']
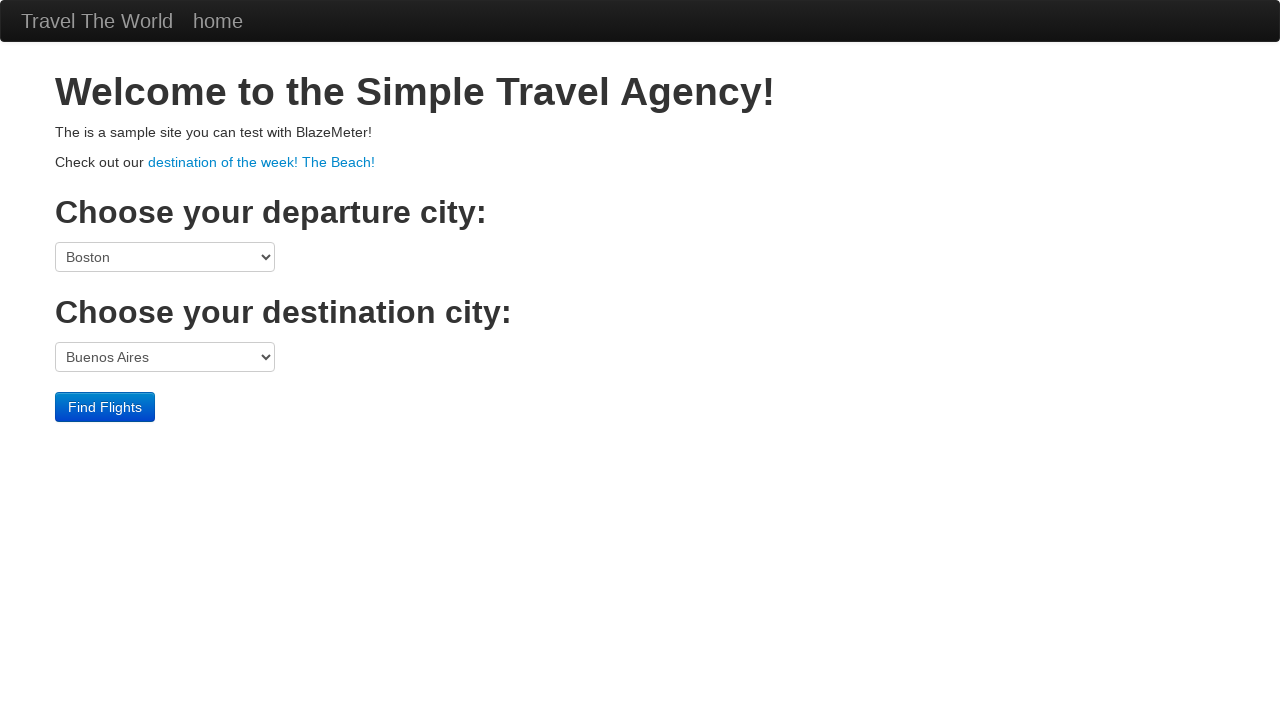

Selected New York as destination city on select[name='toPort']
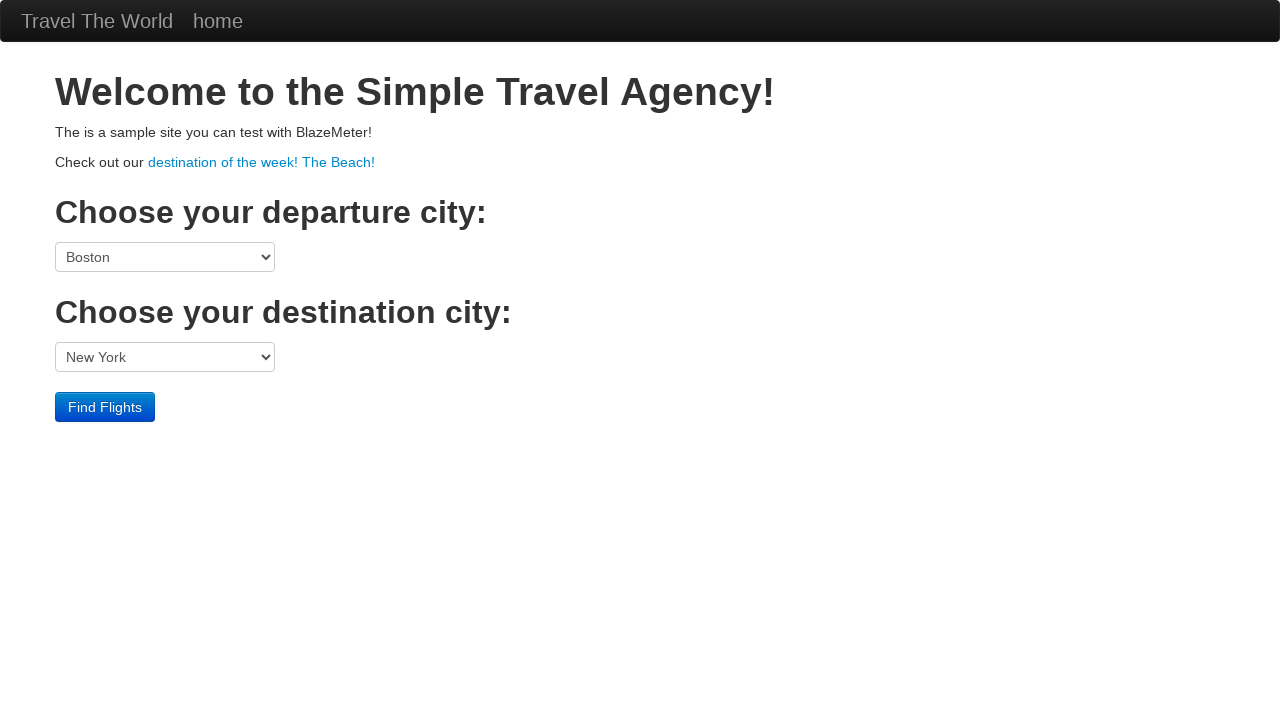

Clicked Find Flights button at (105, 407) on .btn-primary
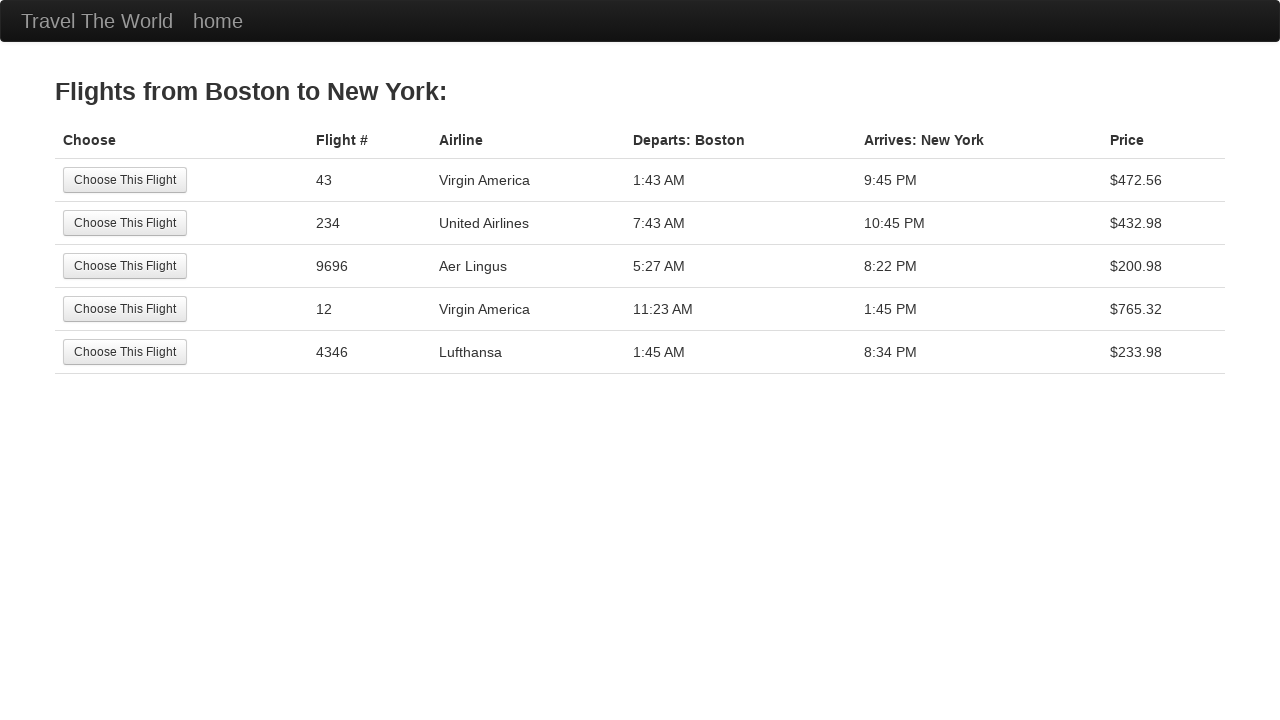

Selected the third flight option at (125, 266) on tr:nth-child(3) .btn
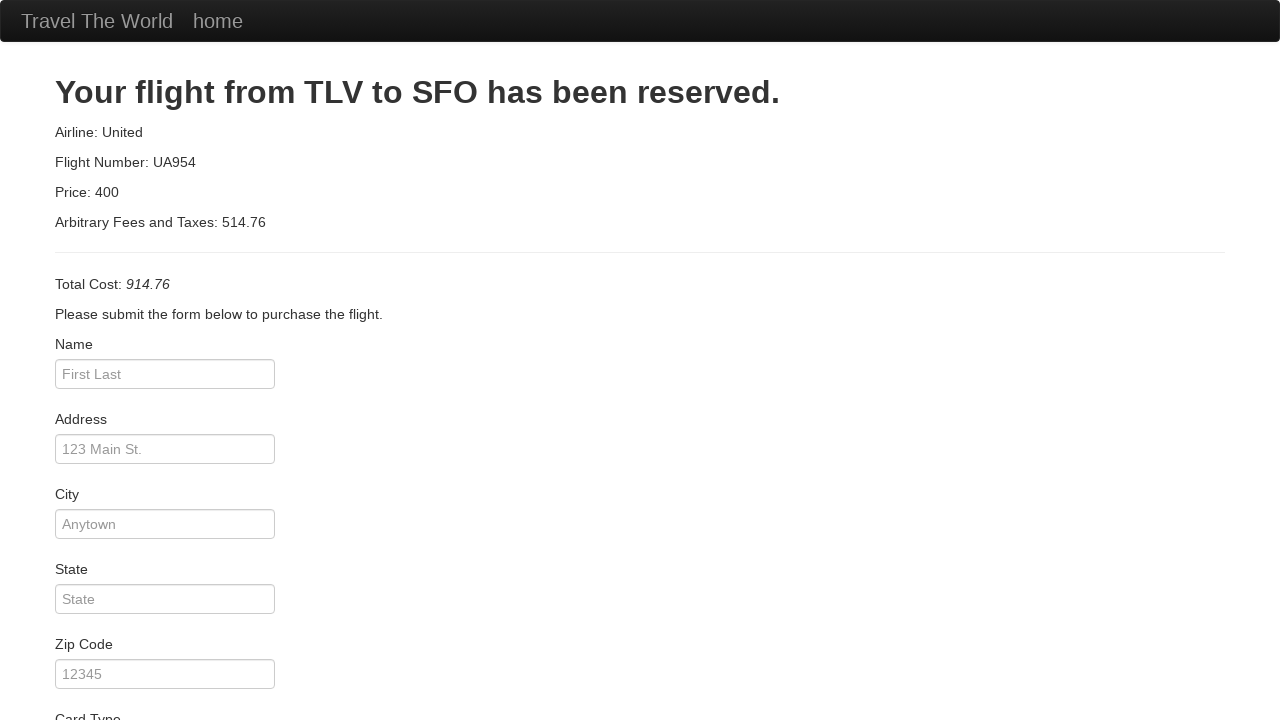

Clicked on passenger name field at (165, 374) on #inputName
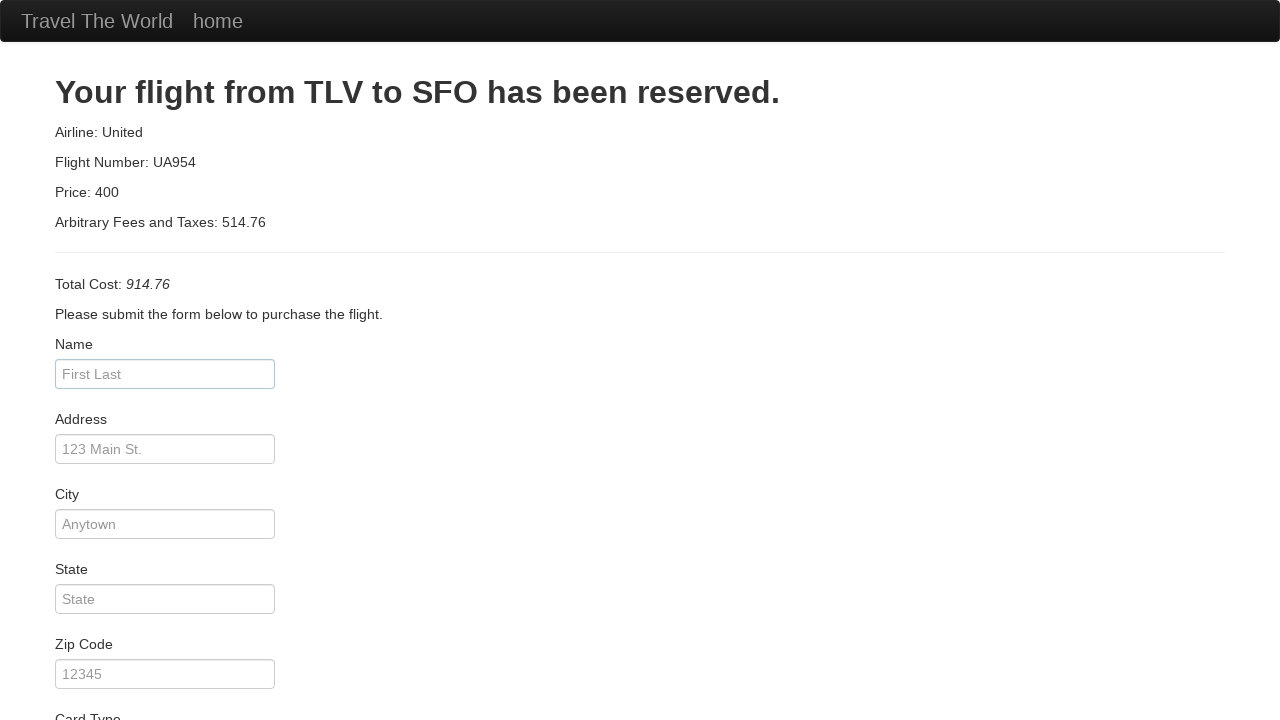

Filled in passenger name as Pedro on #inputName
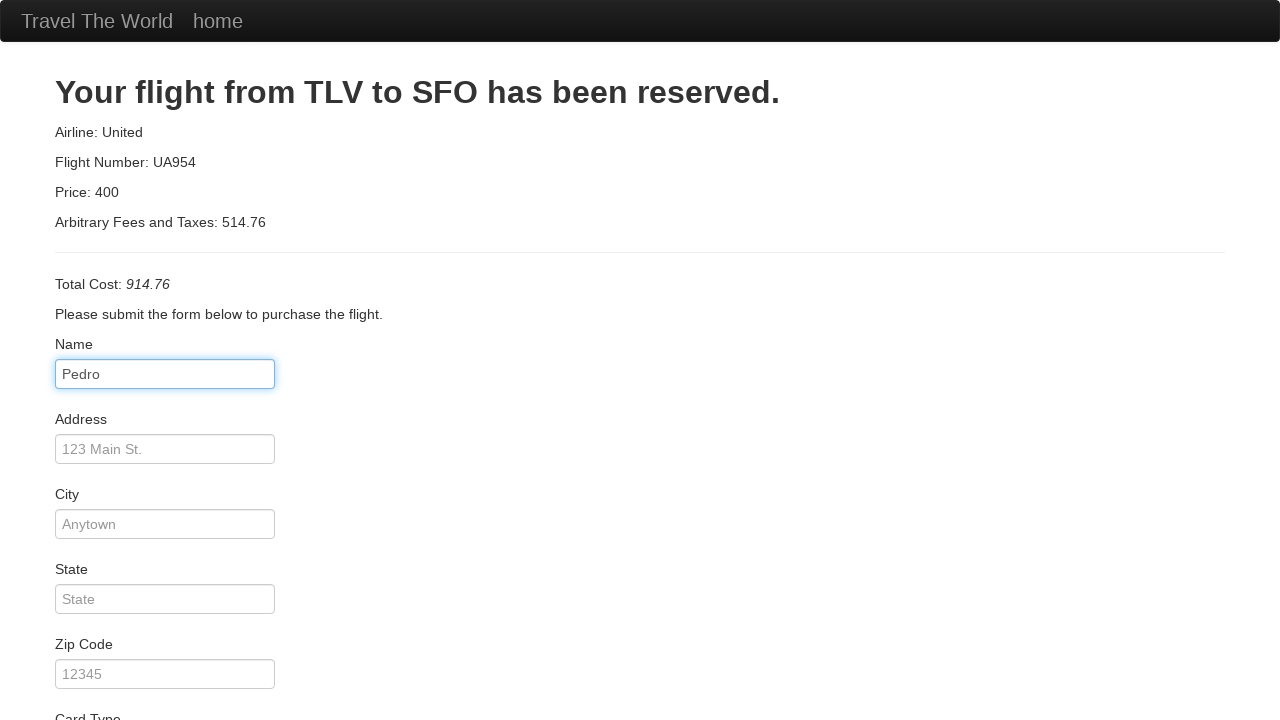

Clicked on address field at (165, 449) on #address
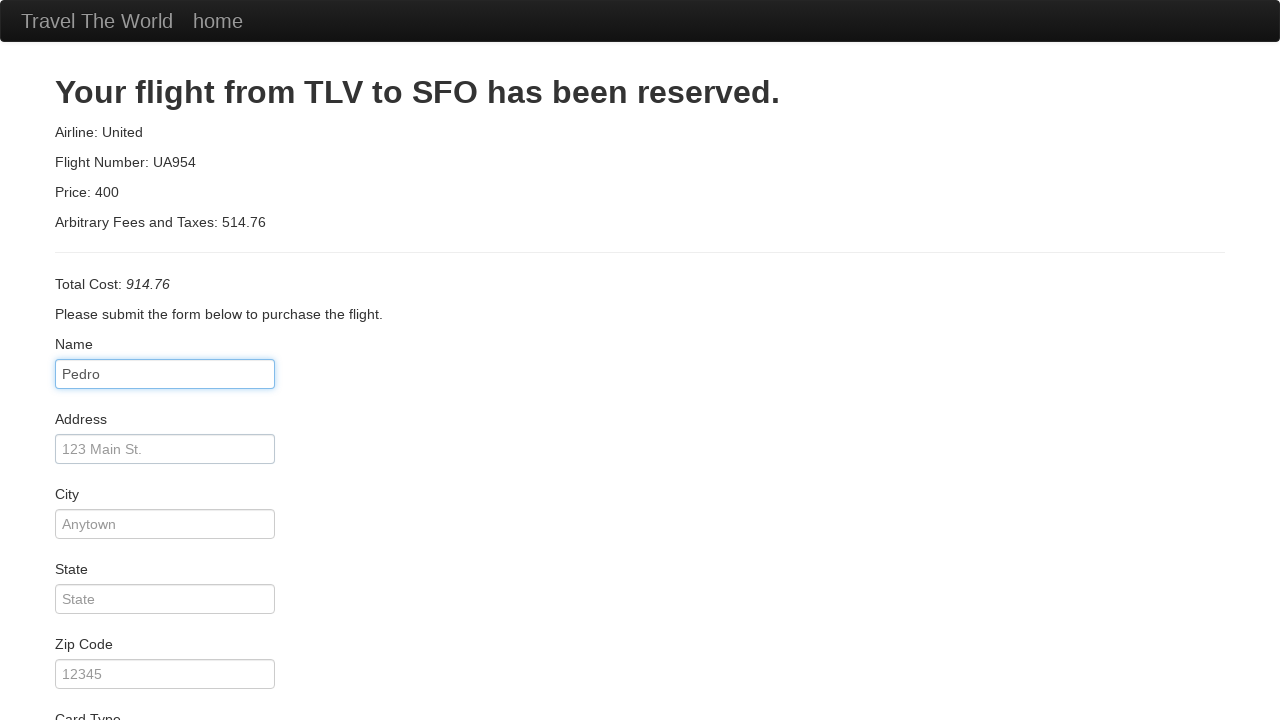

Filled in address as Guarda on #address
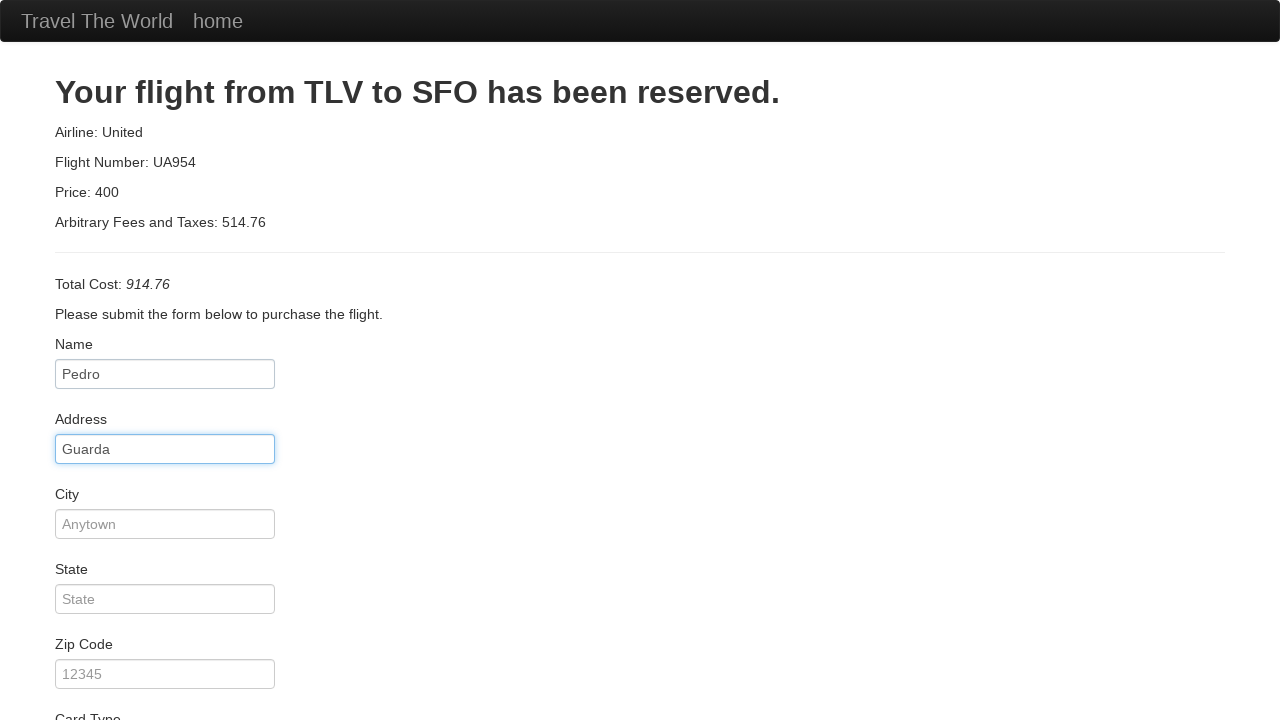

Clicked on city field at (165, 524) on #city
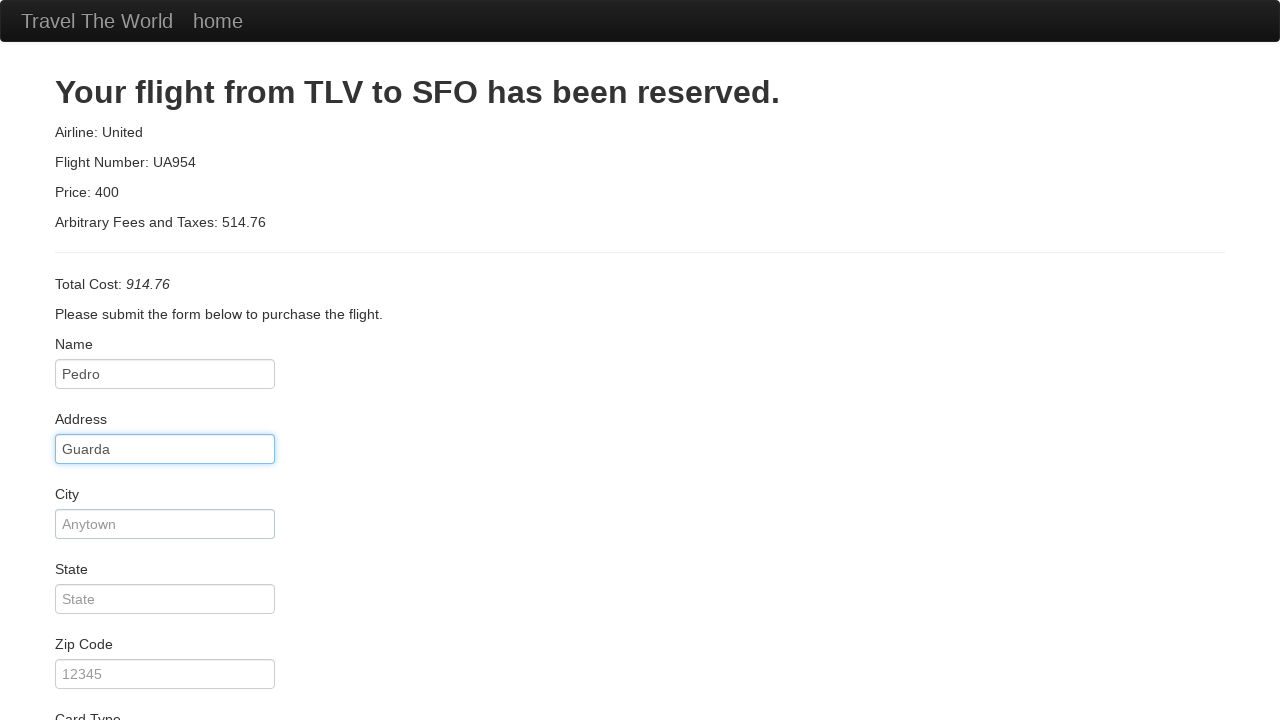

Filled in city as Guarda on #city
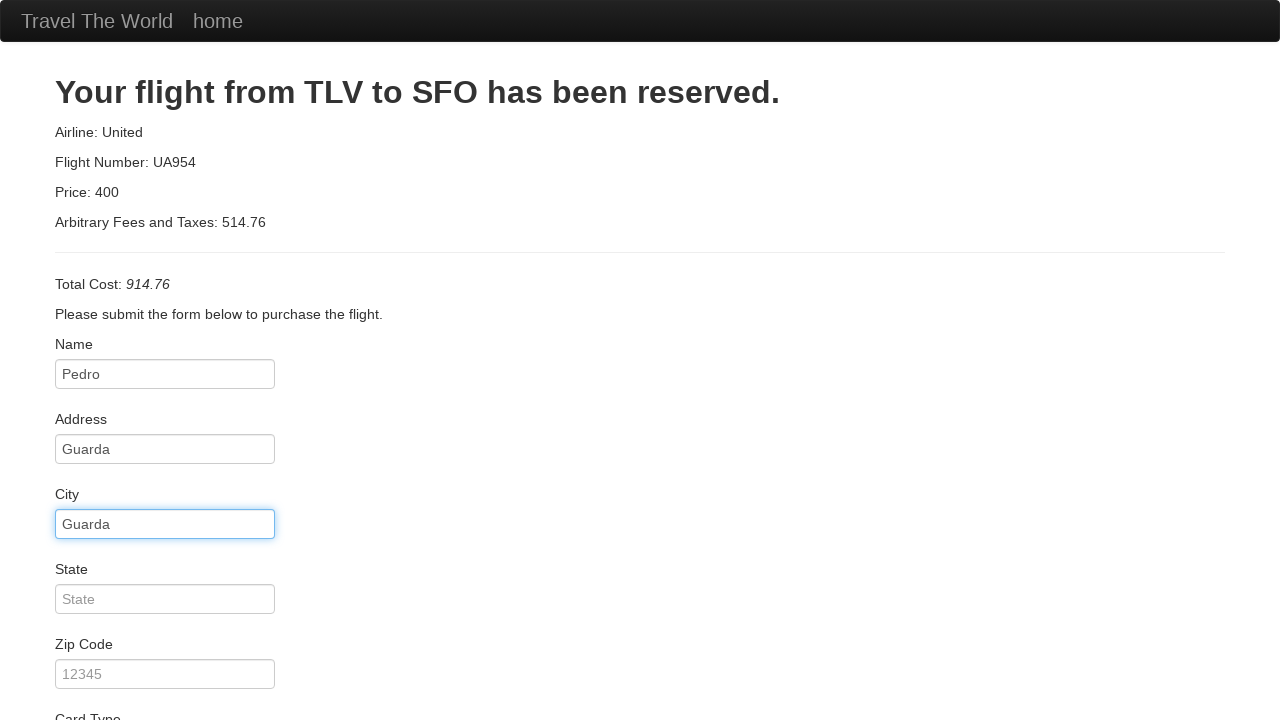

Clicked on state field at (165, 599) on #state
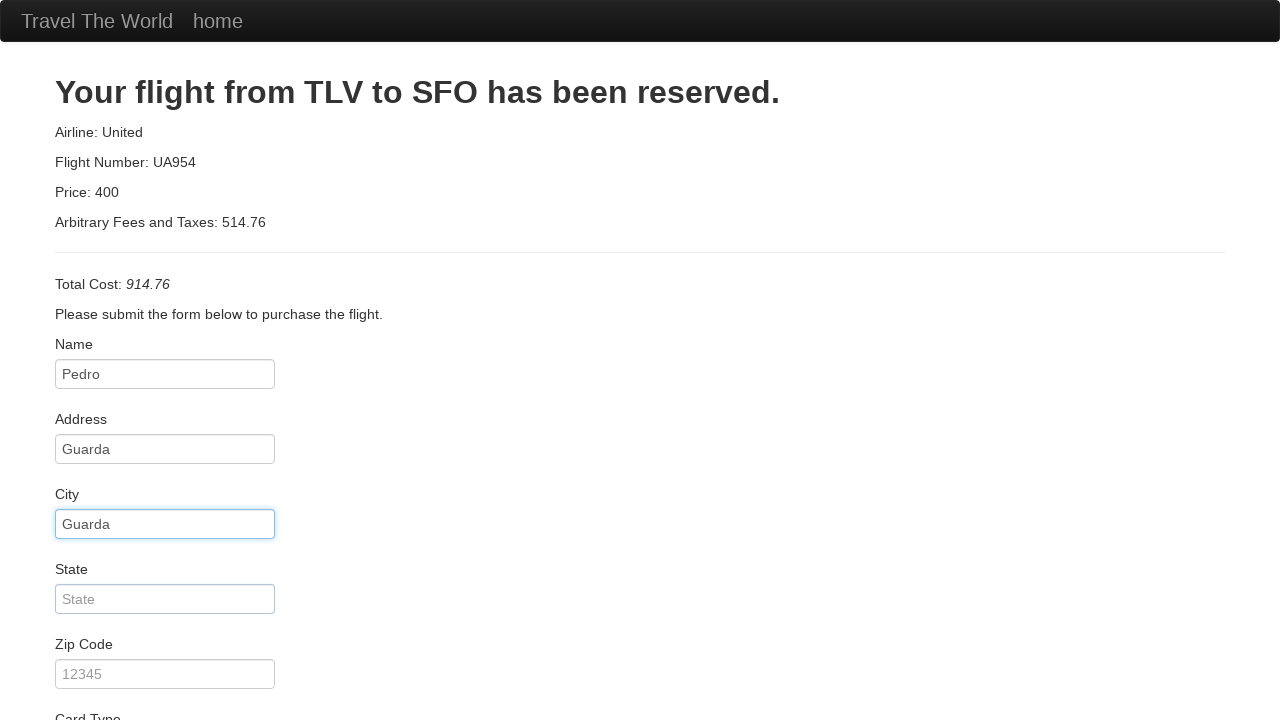

Filled in state as idk on #state
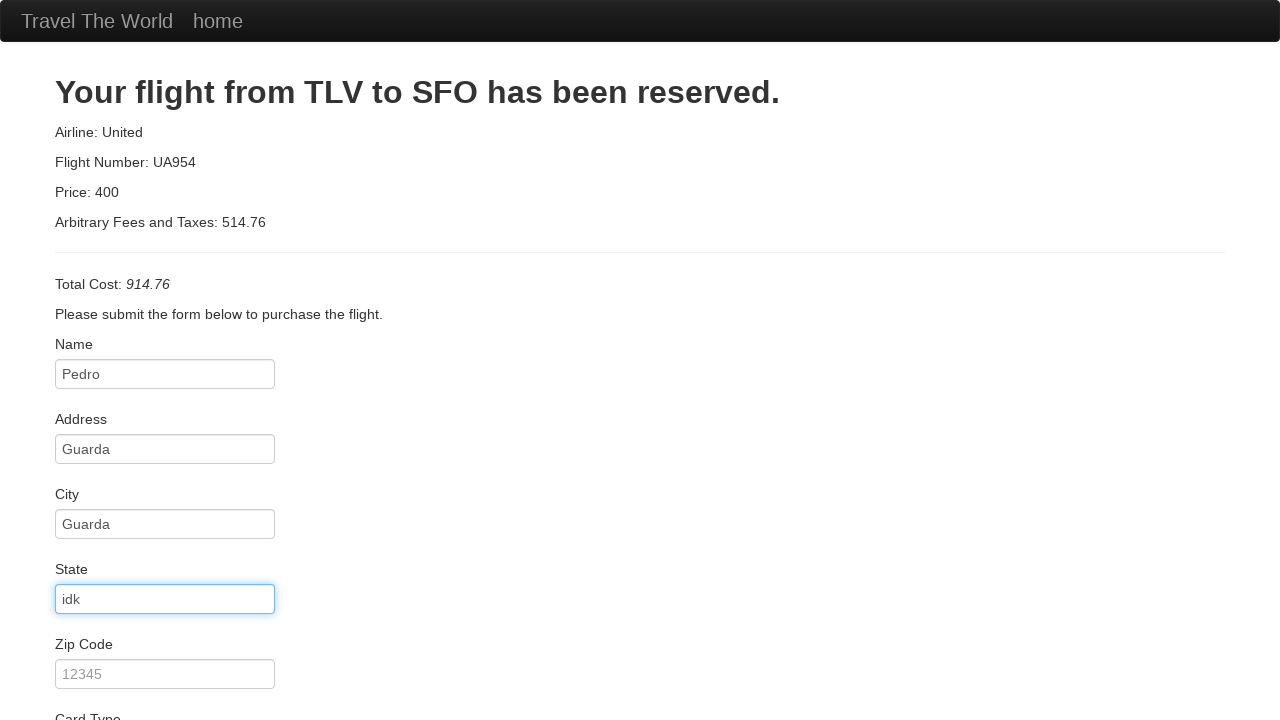

Clicked on zip code field at (165, 674) on #zipCode
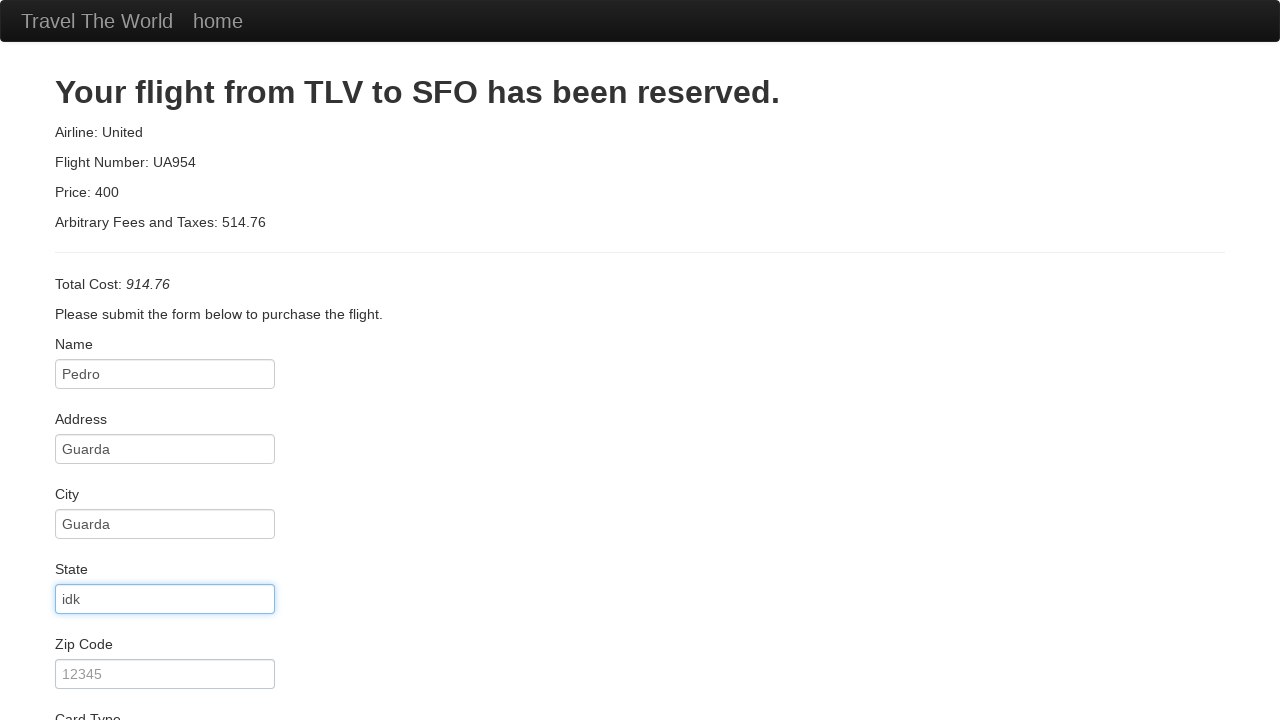

Filled in zip code as 6300-255 on #zipCode
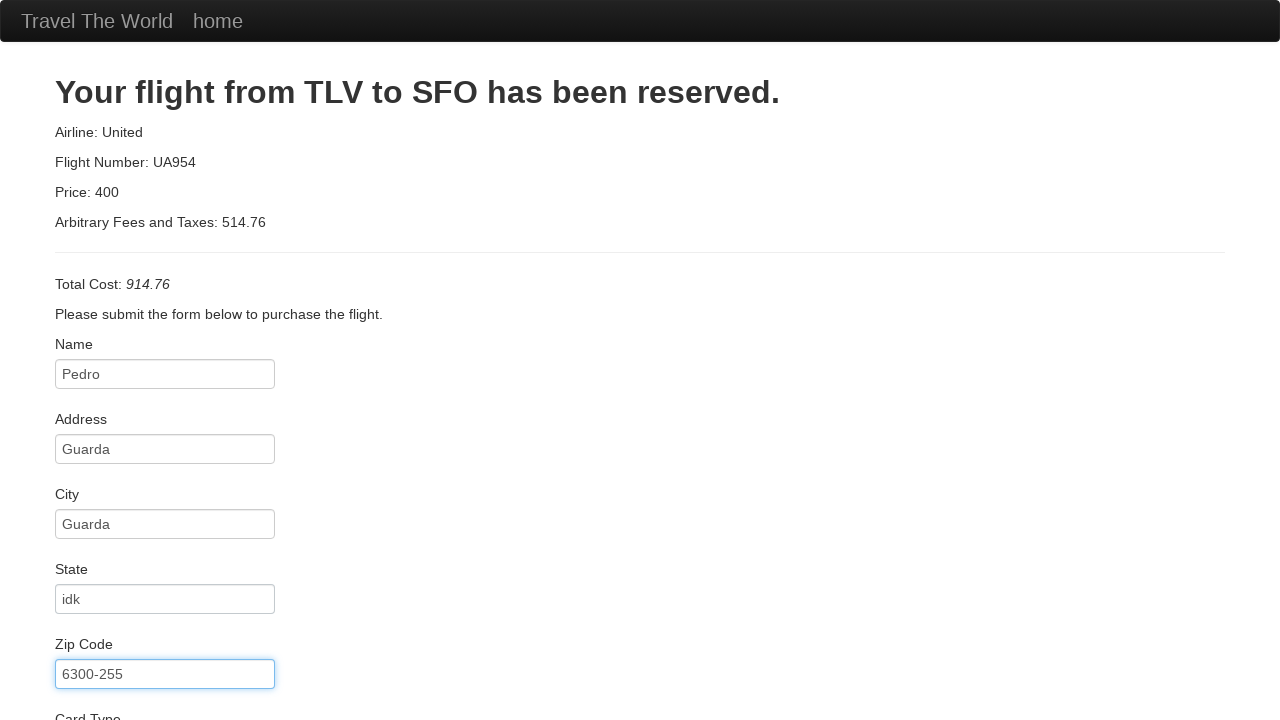

Clicked Purchase Flight button to complete booking at (118, 685) on .btn-primary
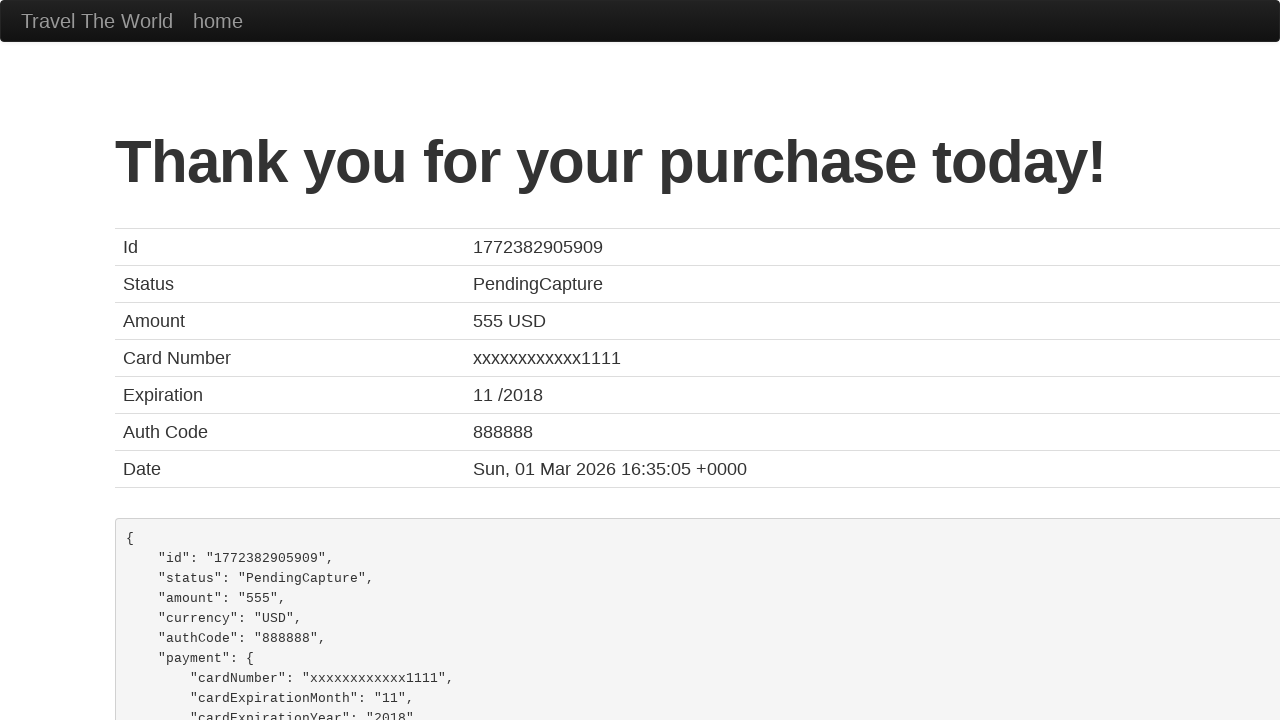

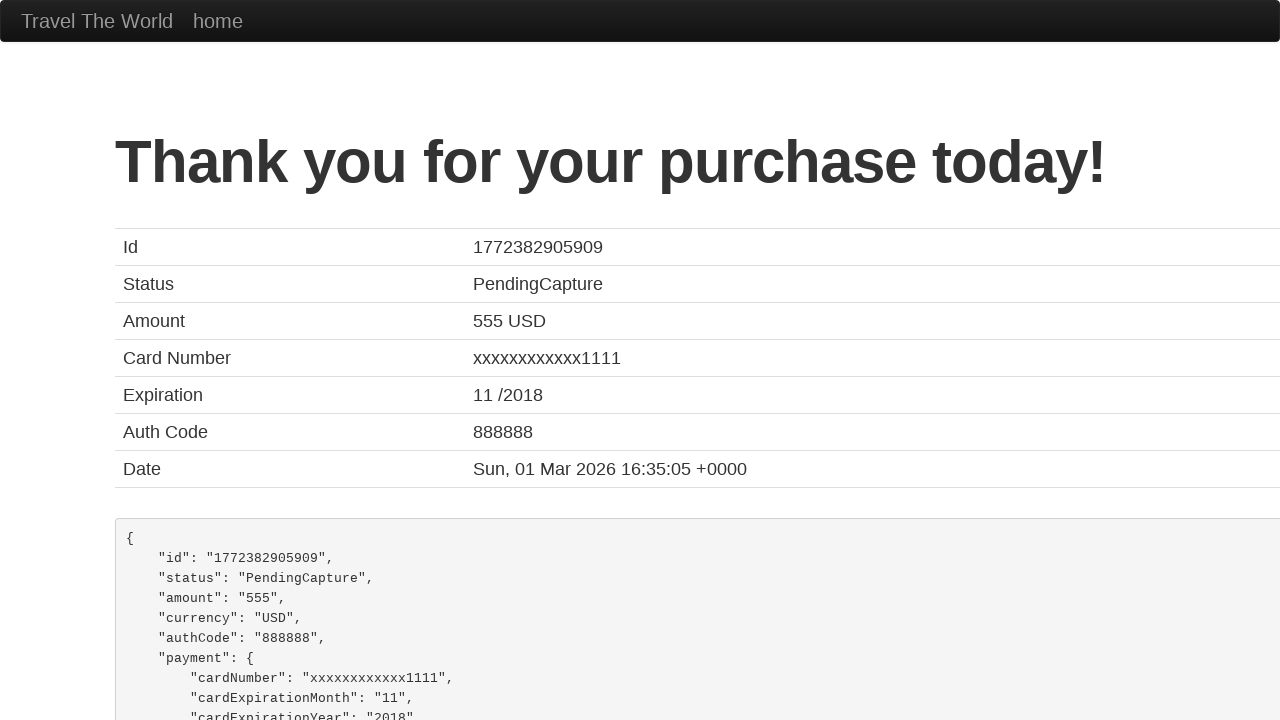